Tests slider interaction by dragging it to 25% position and verifying the volume text

Starting URL: https://training-support.net/webelements/sliders

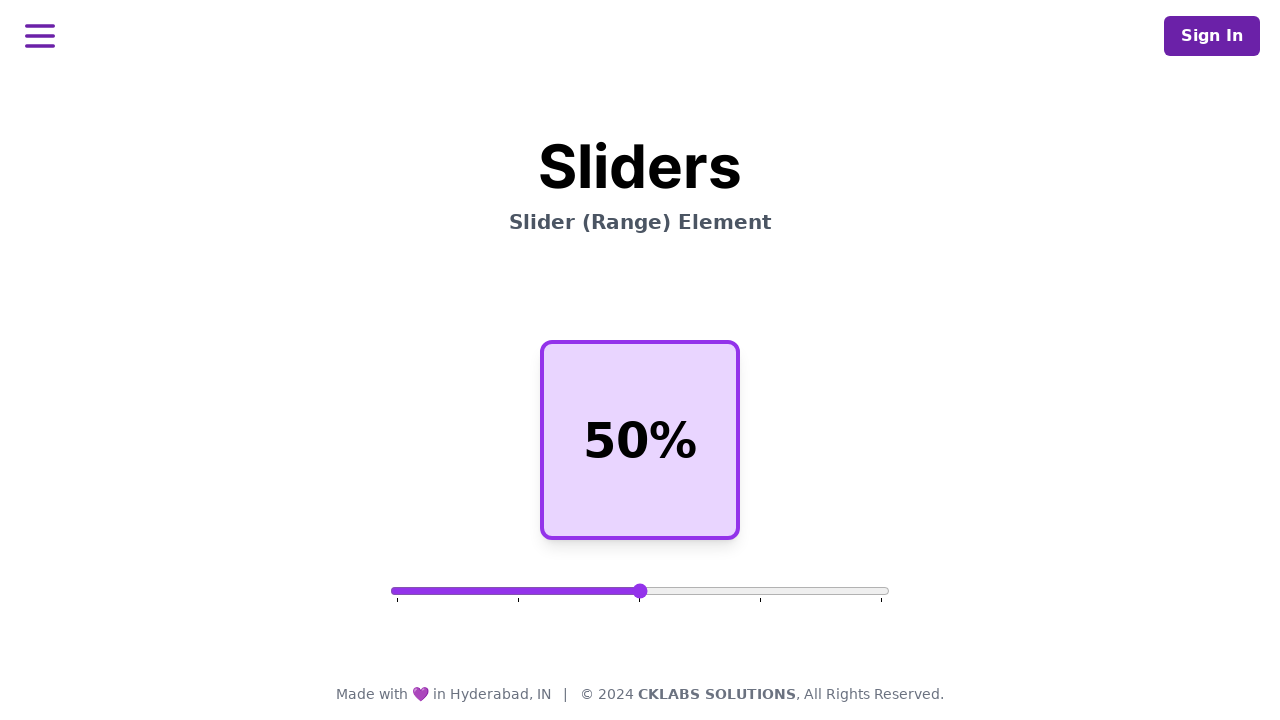

Waited for slider element to be available
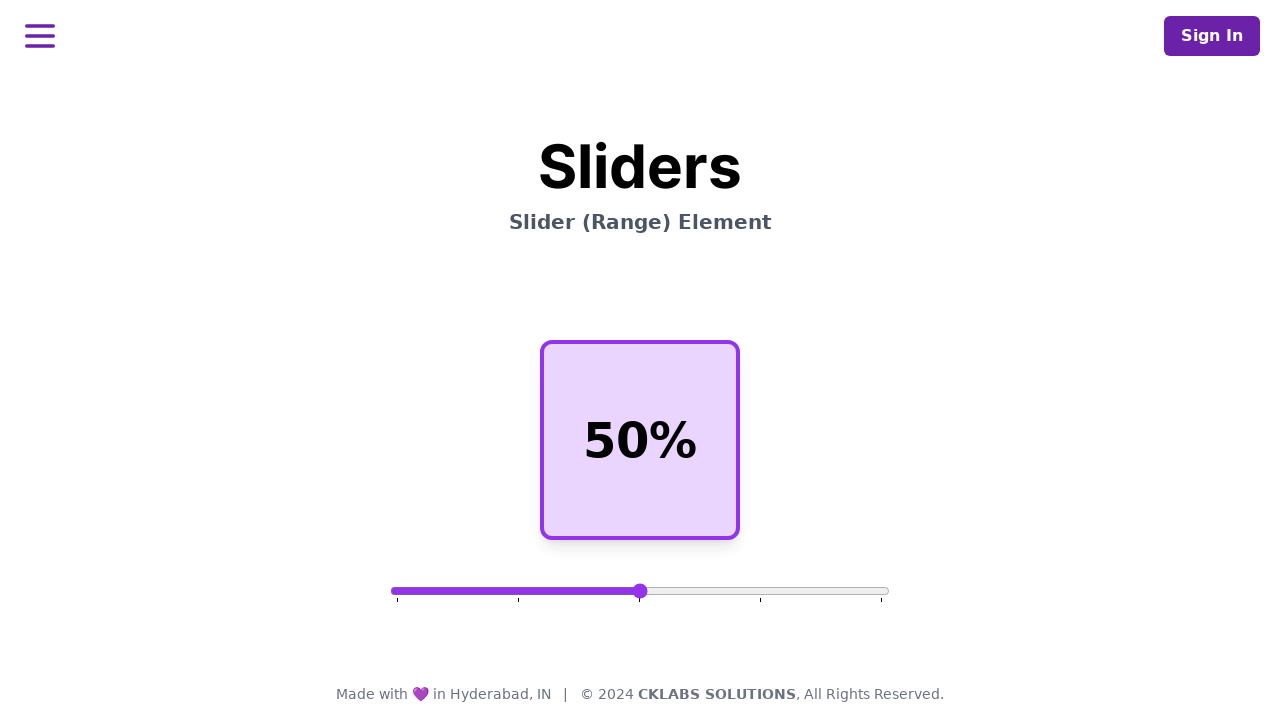

Located the slider element
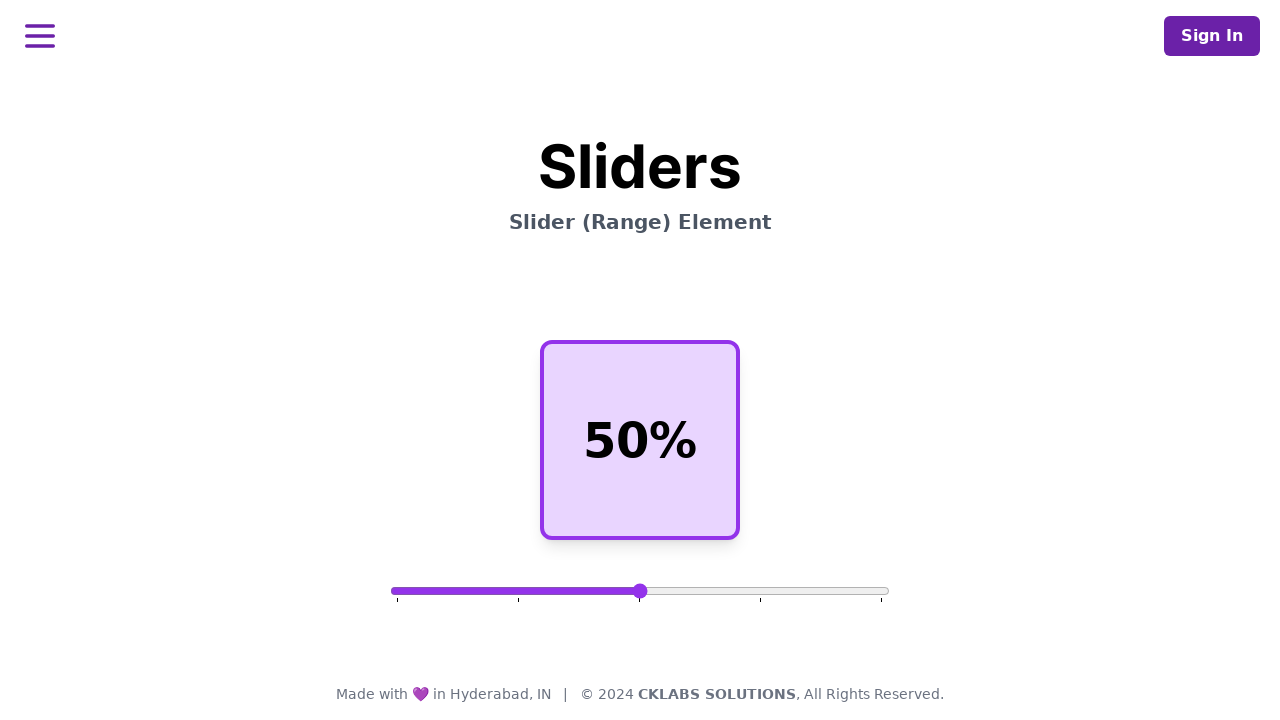

Dragged slider to 25% position using JavaScript
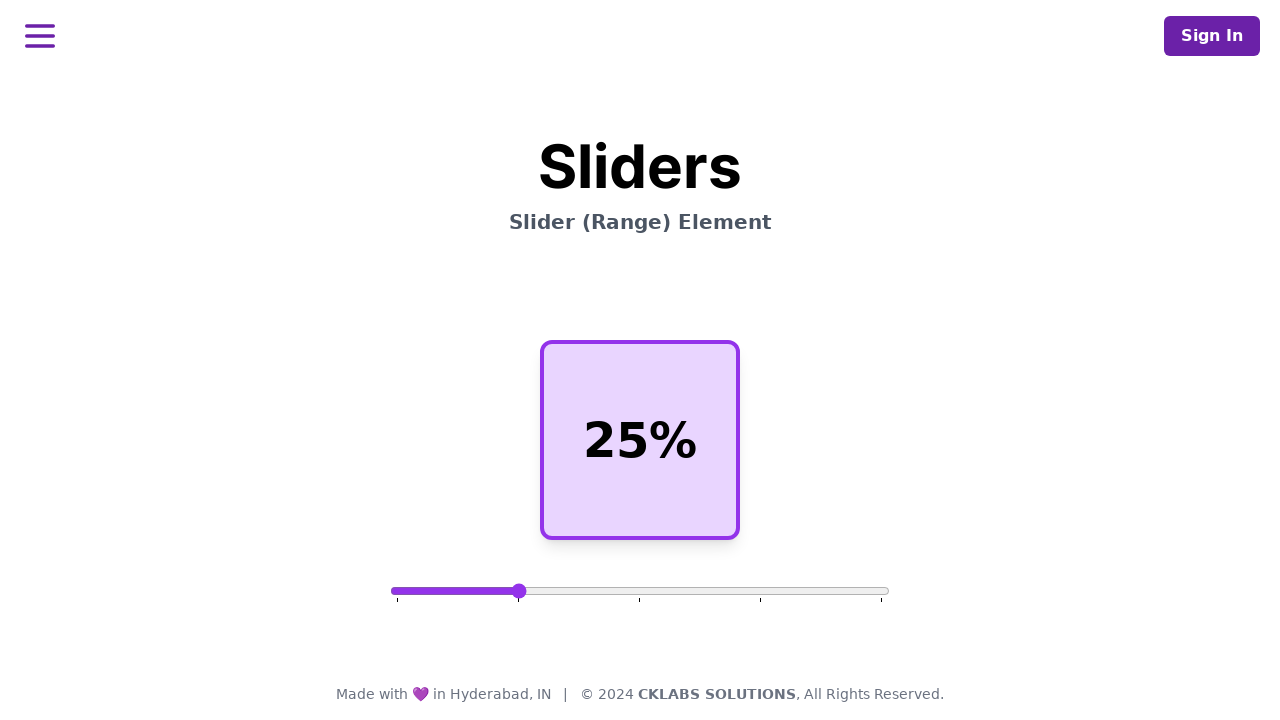

Verified volume text displays 25%
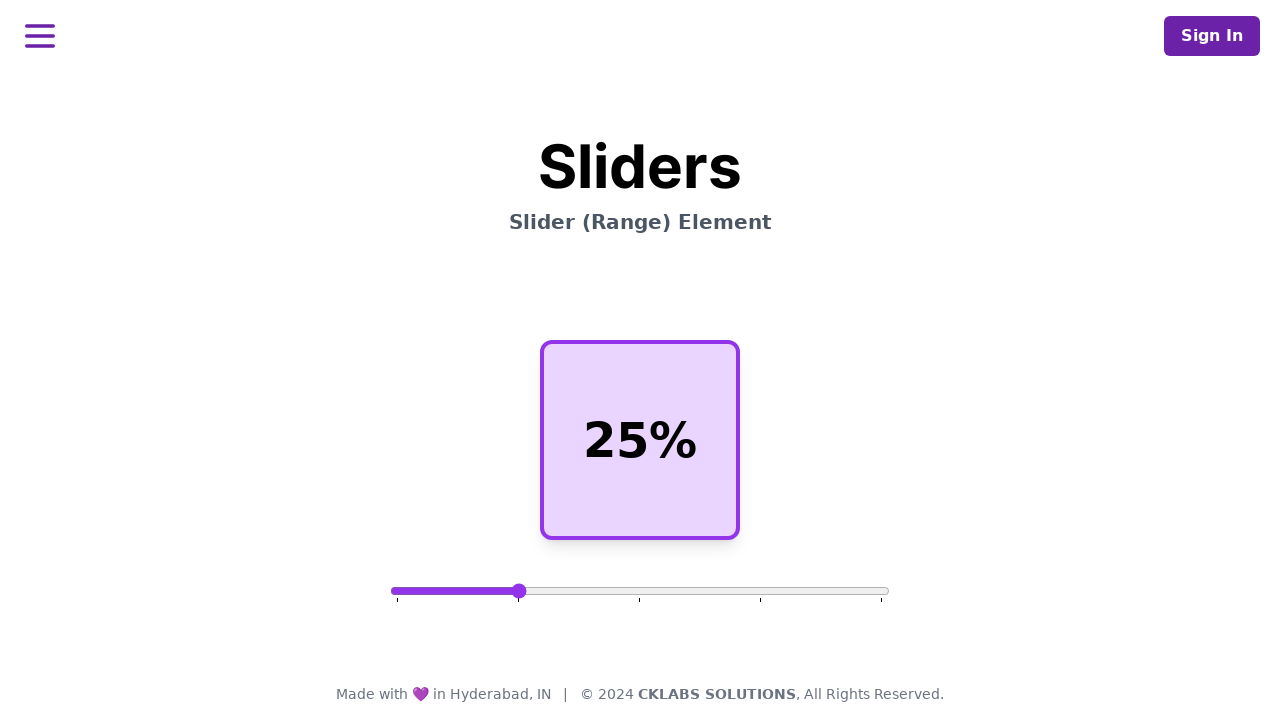

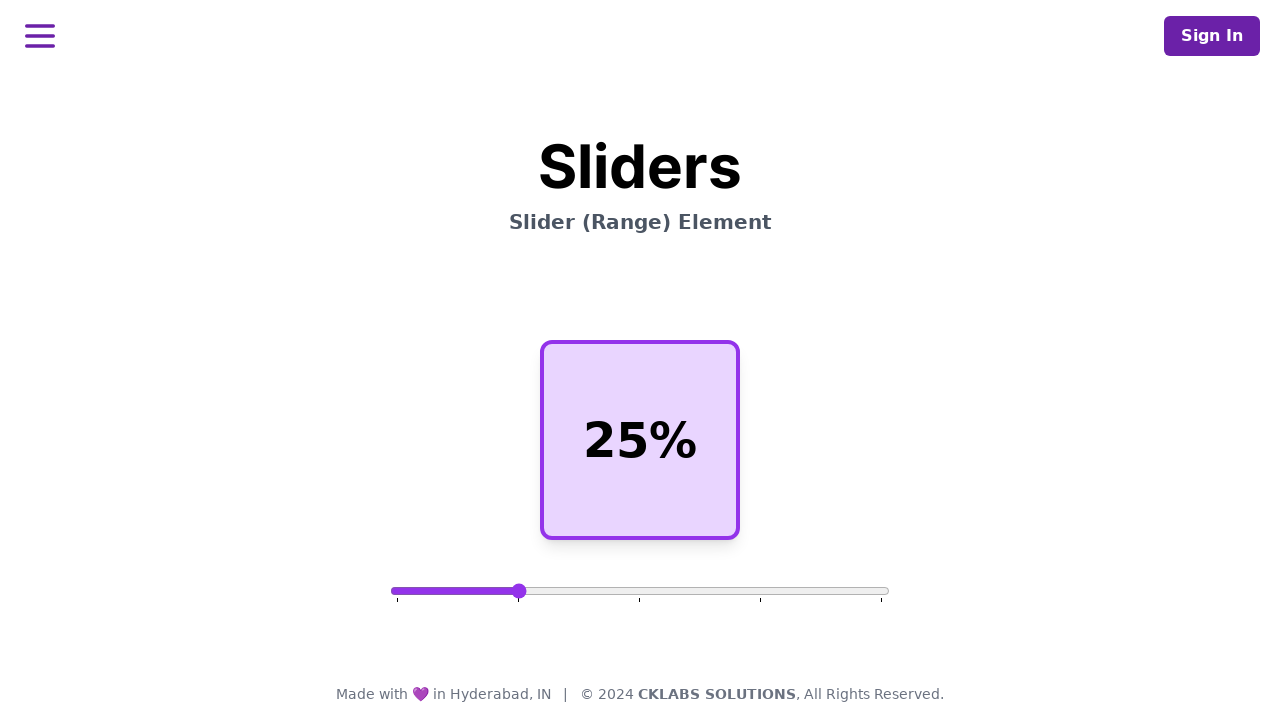